Tests clicking a button identified by its CSS class on the UI Testing Playground class attribute challenge page

Starting URL: http://uitestingplayground.com/classattr

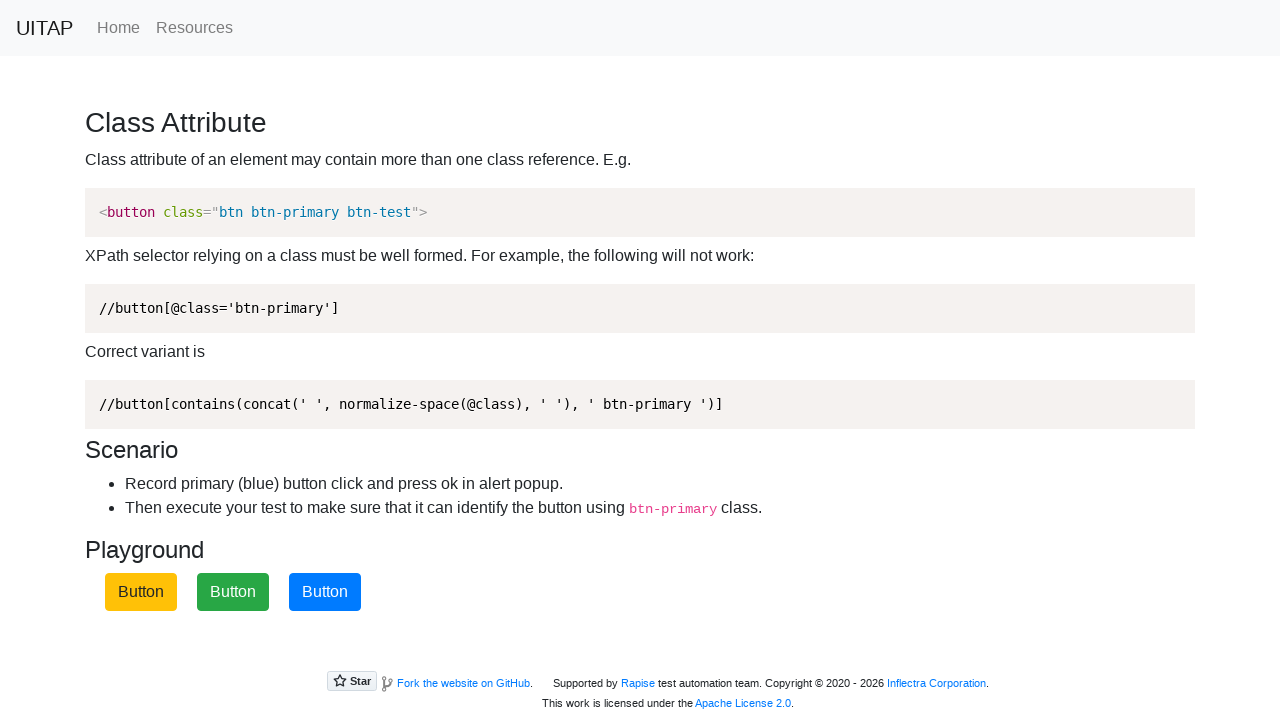

Navigated to UI Testing Playground class attribute challenge page
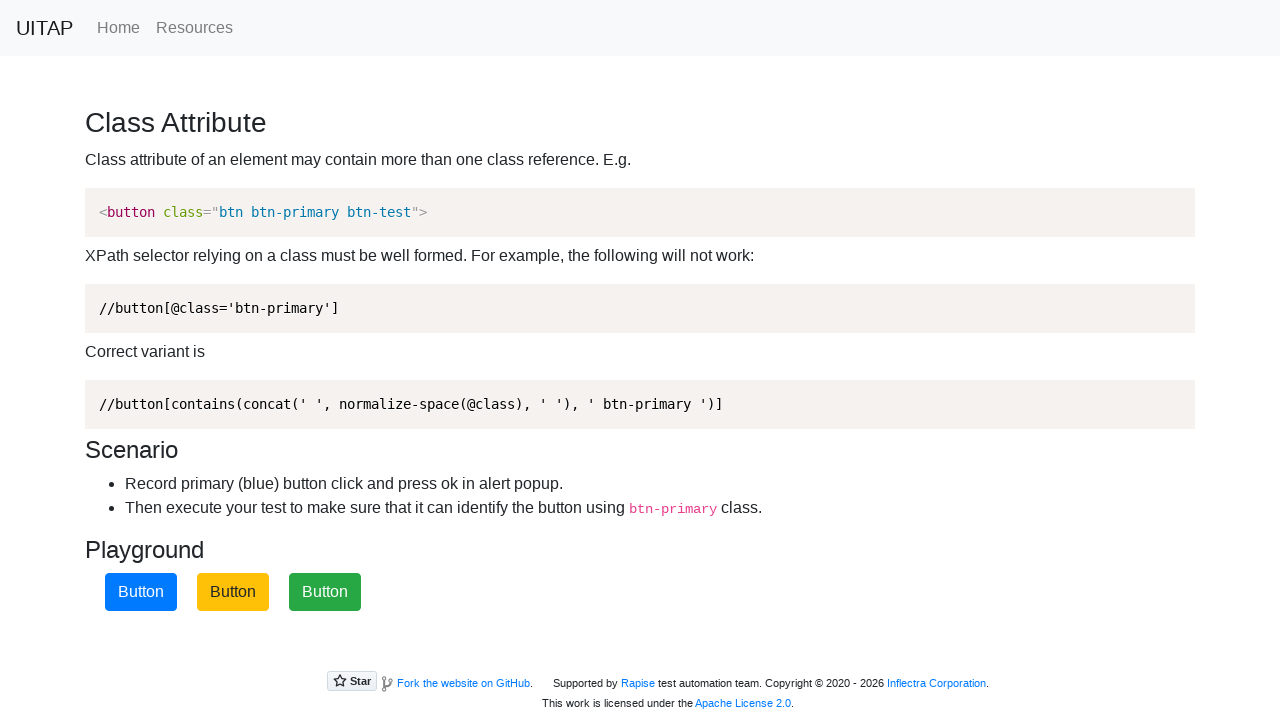

Clicked the primary button identified by .btn-primary CSS class at (141, 592) on .btn-primary
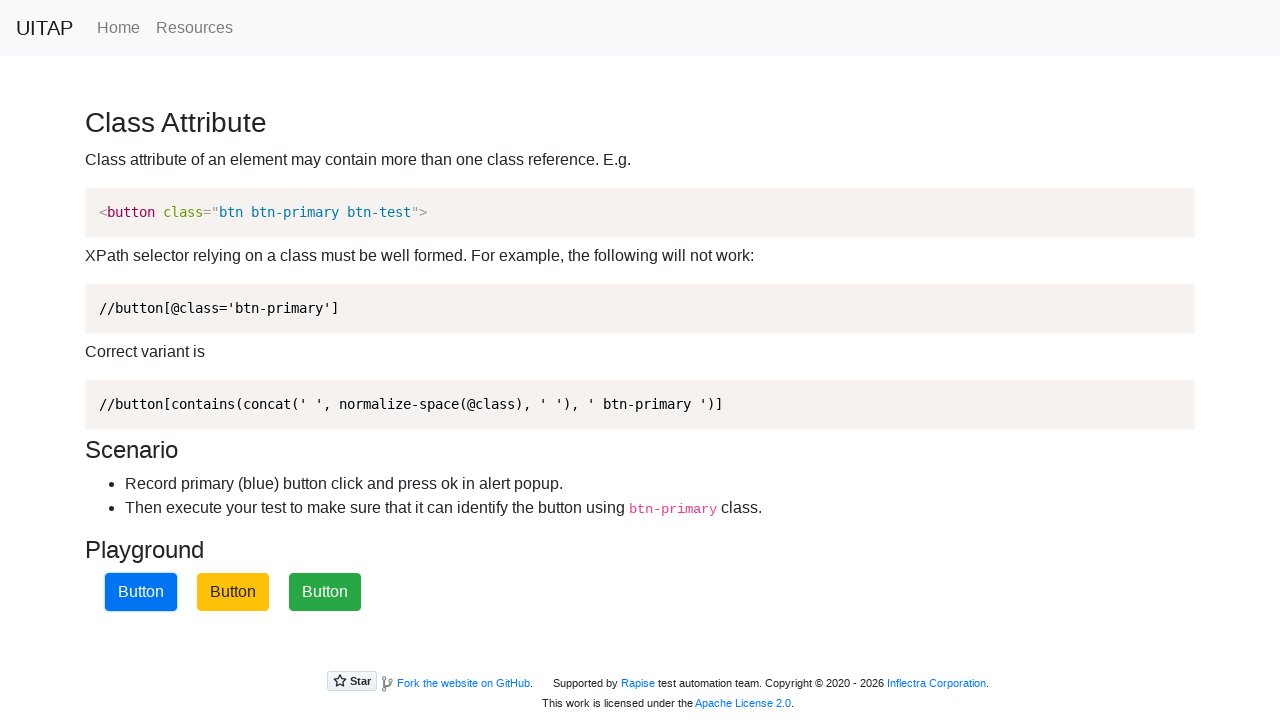

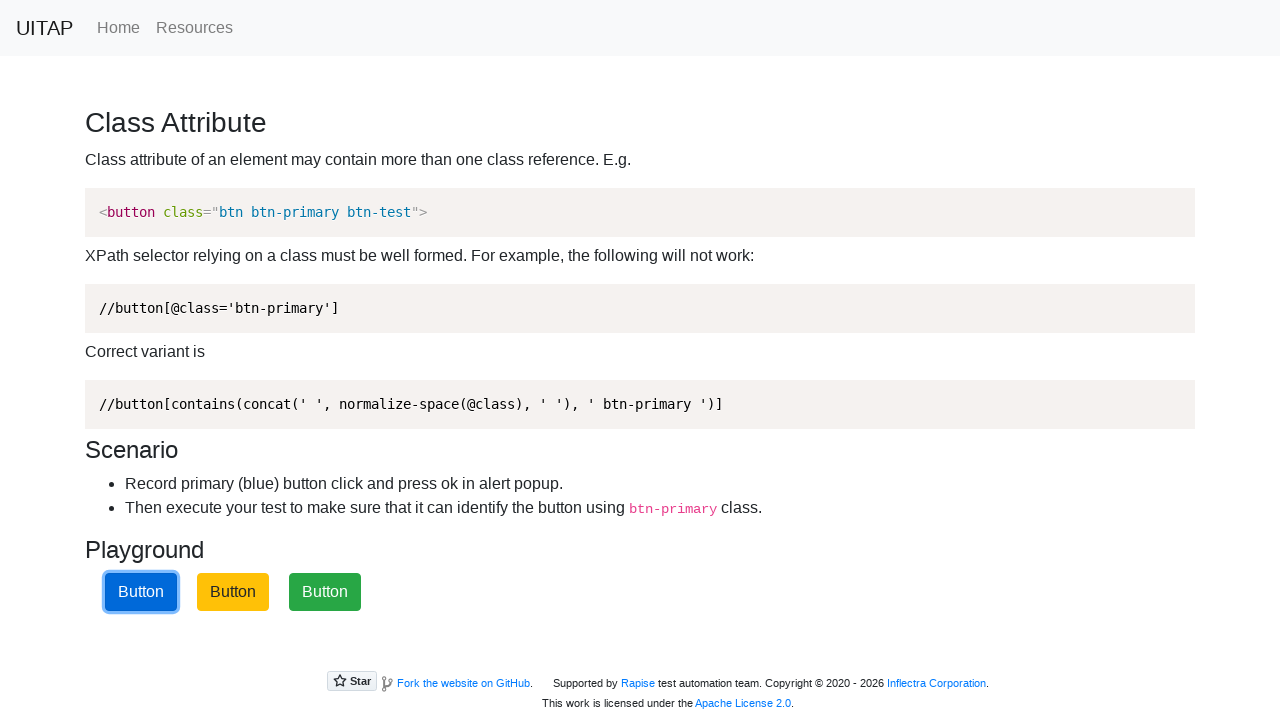